Tests waitForExist functionality by clicking a start button and waiting for an element to exist in the DOM

Starting URL: https://the-internet.herokuapp.com/dynamic_loading/1

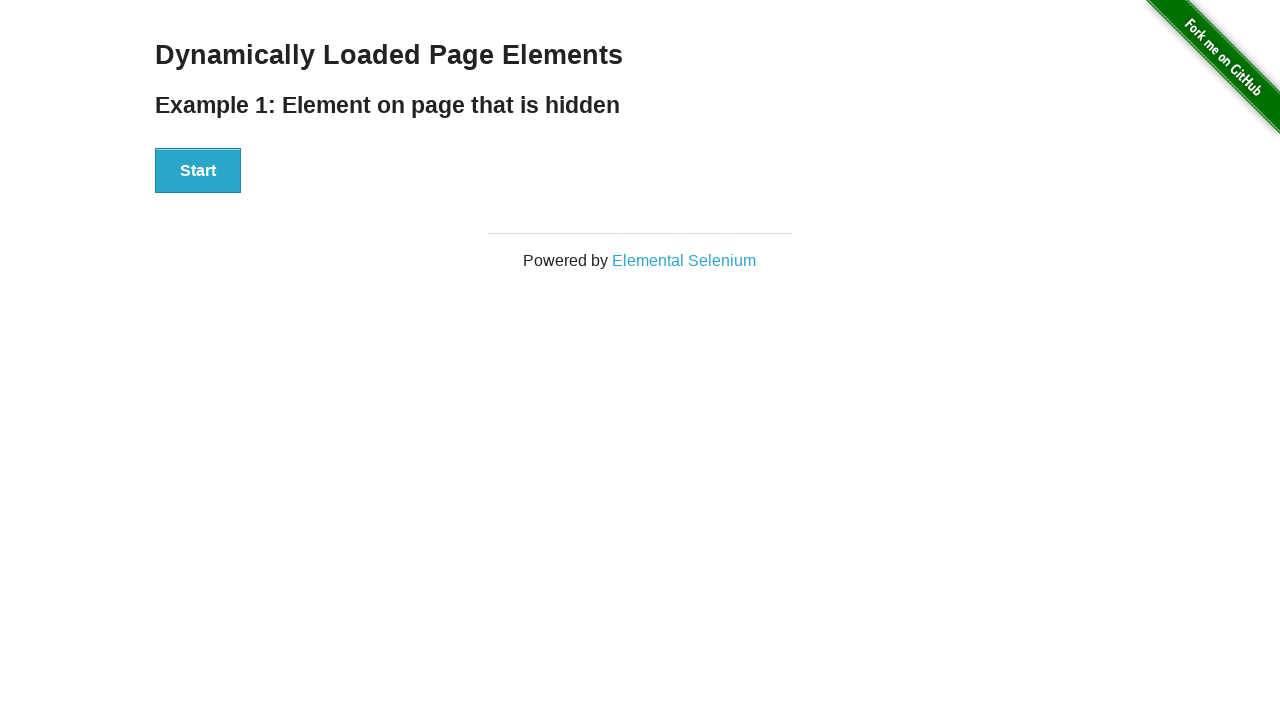

Clicked the start button on dynamic loading page at (198, 171) on #start button
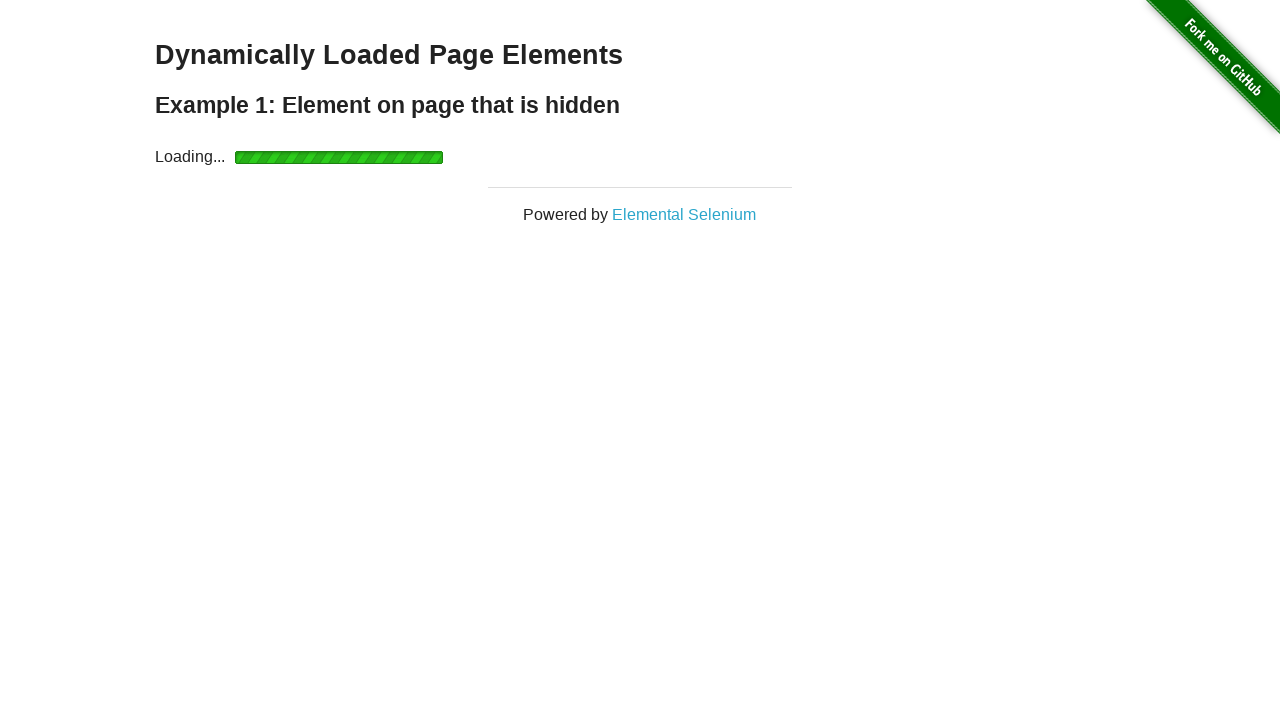

Finish element appeared in the DOM after waiting
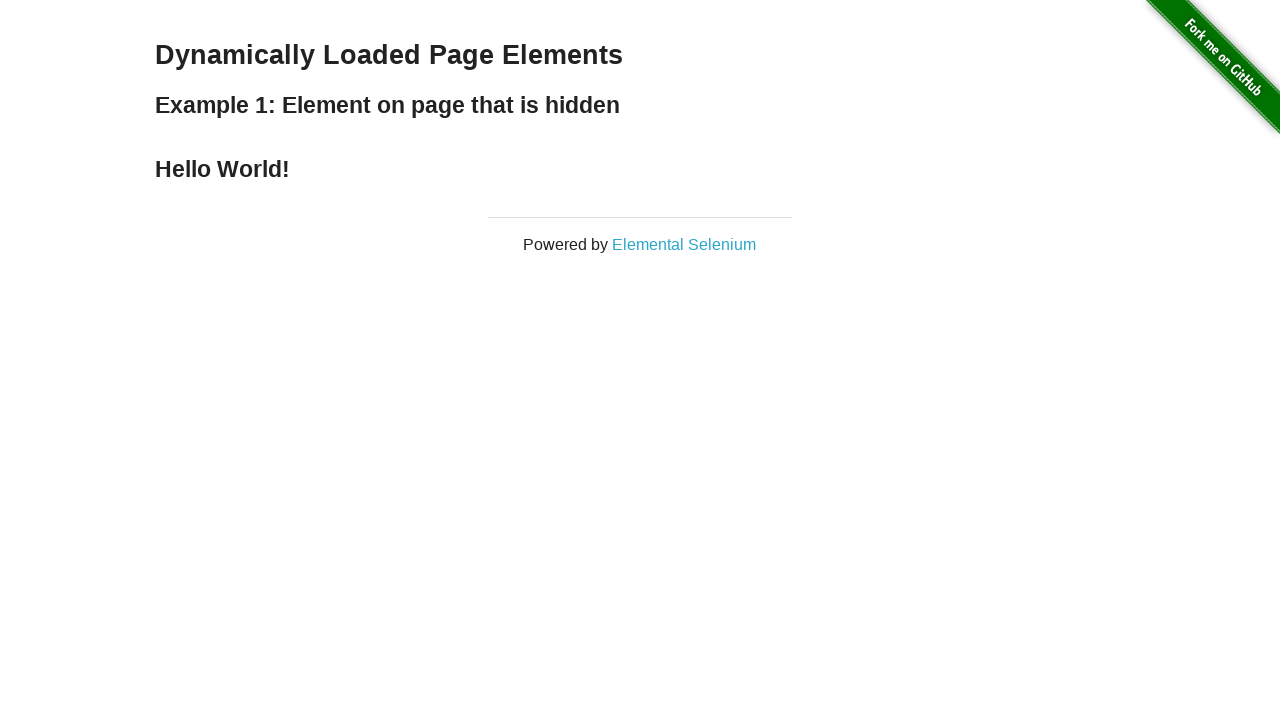

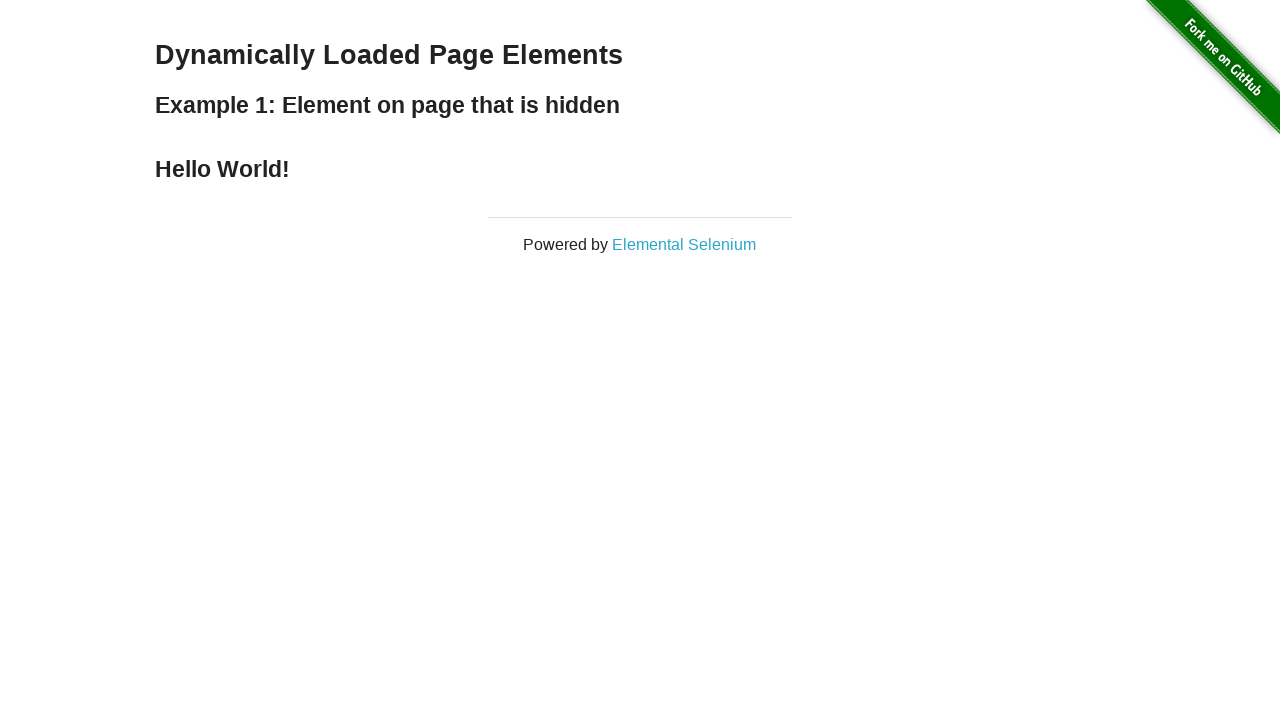